Tests that entering a valid number (81) shows correct square root calculation in an alert

Starting URL: https://kristinek.github.io/site/tasks/enter_a_number

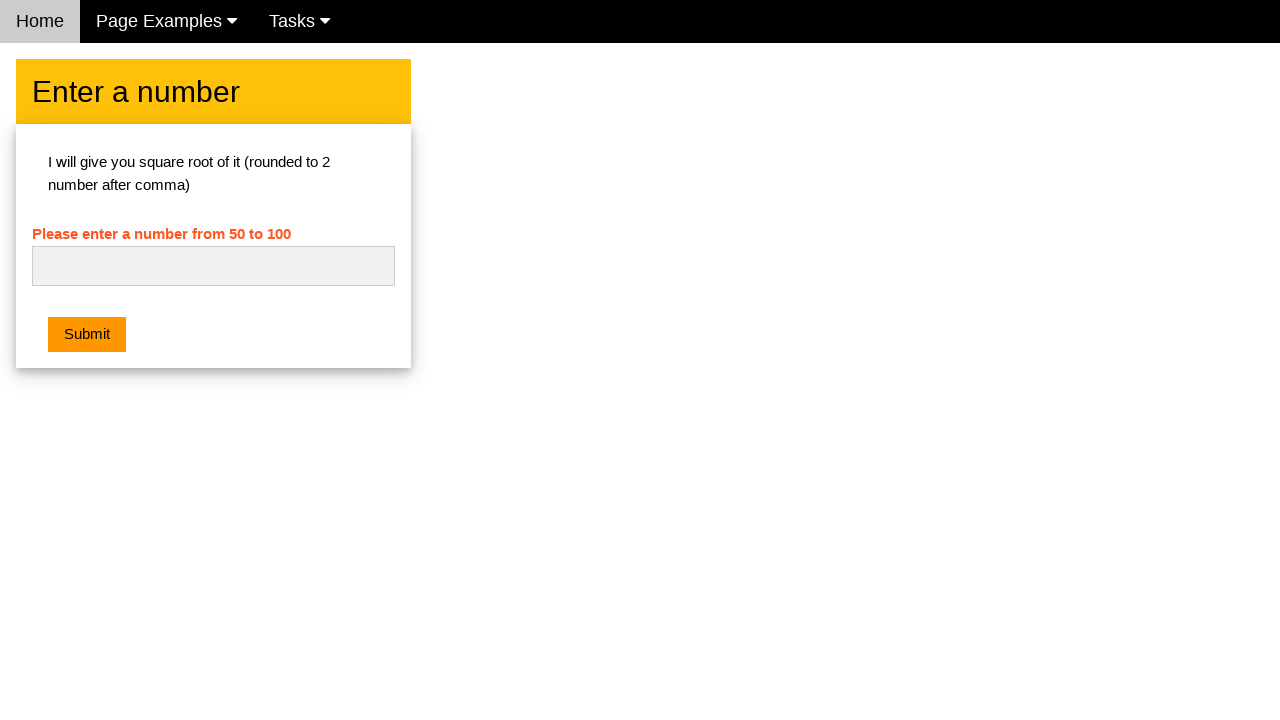

Set up dialog handler to capture alert messages
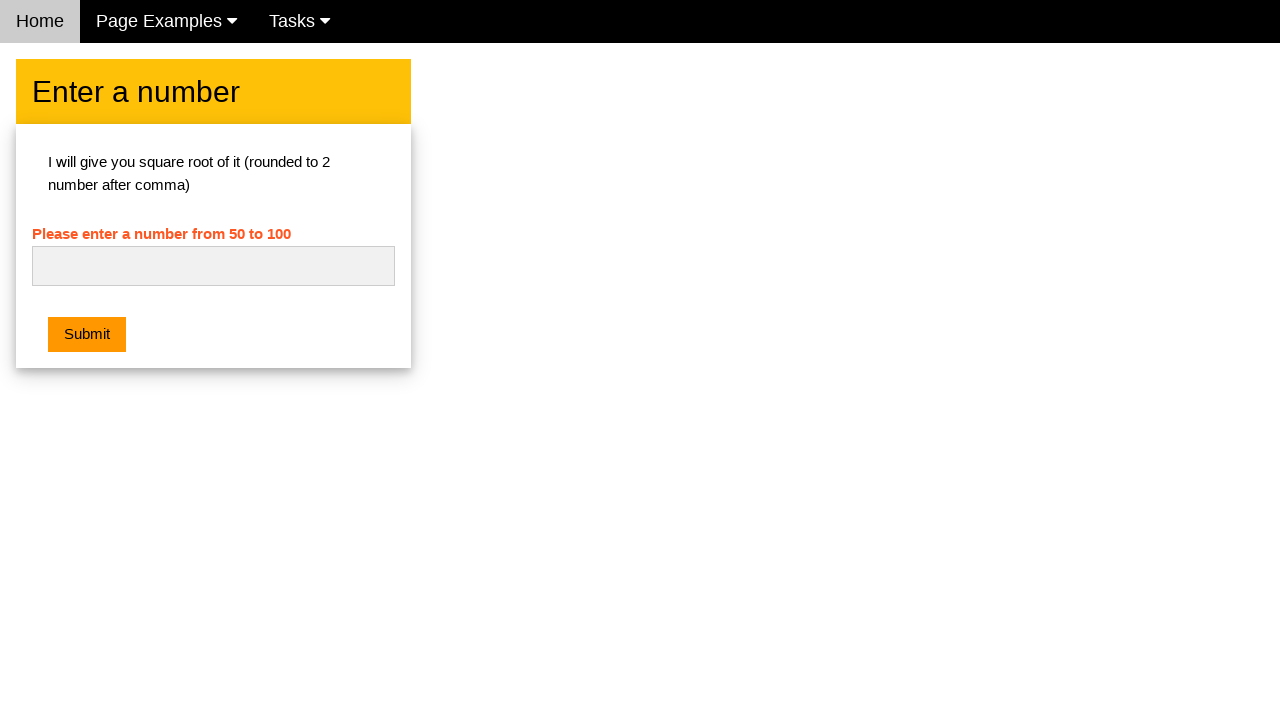

Entered 81 into the number input field on #numb
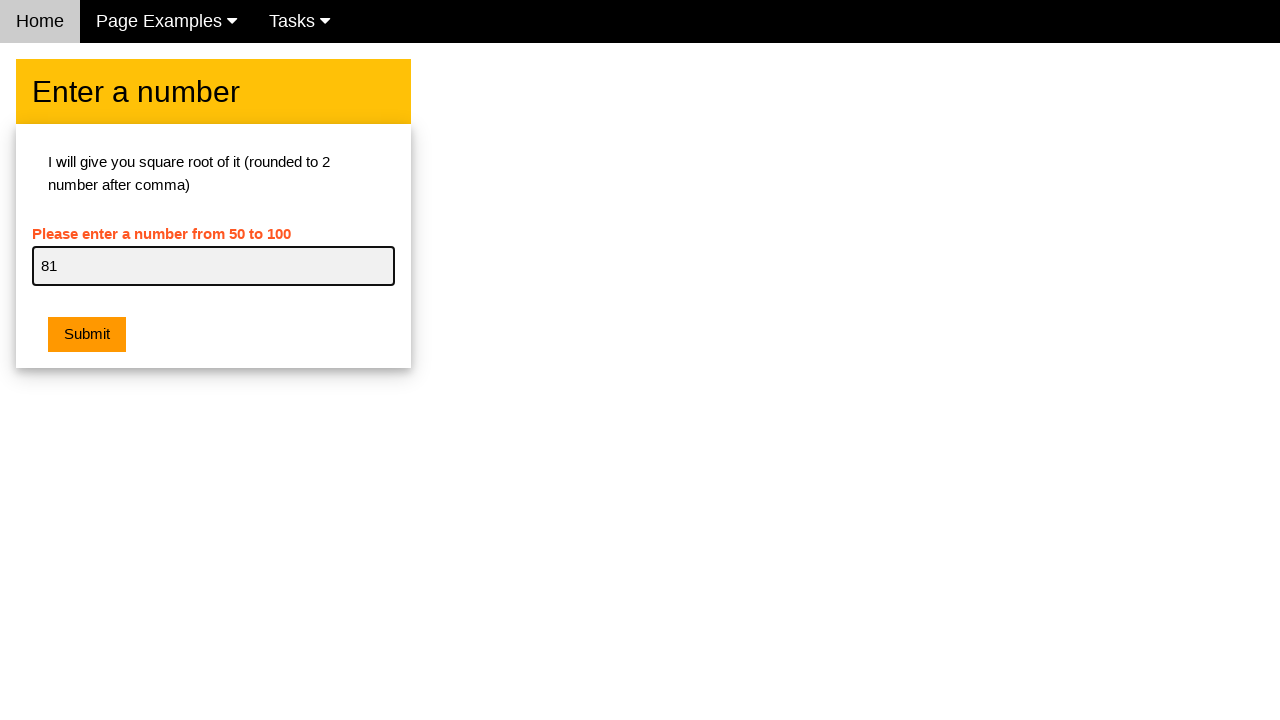

Clicked the submit button to calculate square root at (87, 335) on .w3-btn
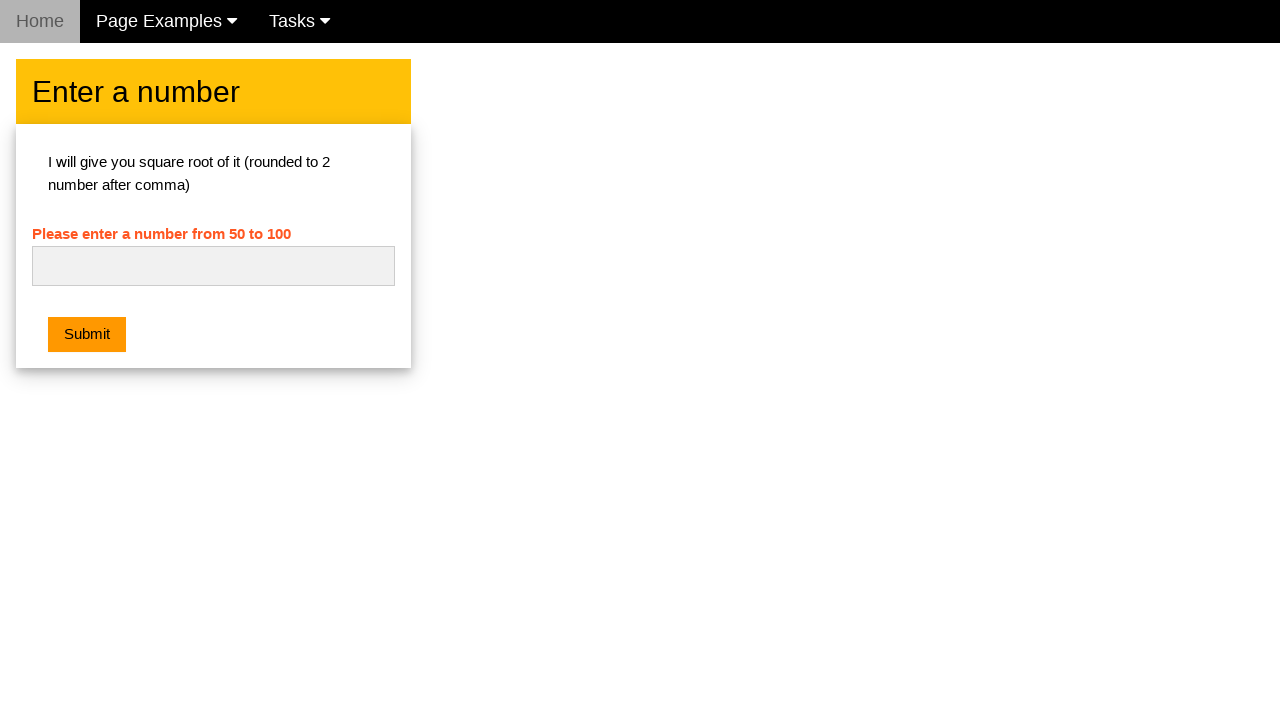

Waited 500ms for alert to be processed
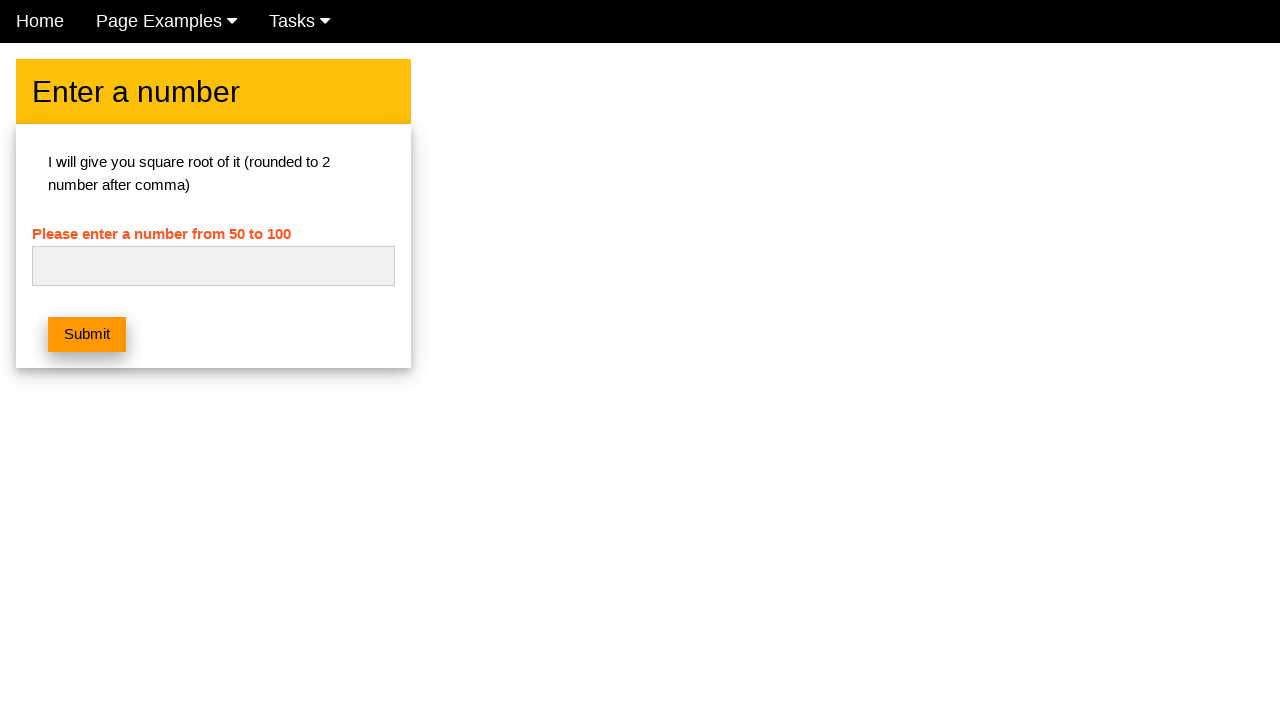

Verified that an alert message was captured
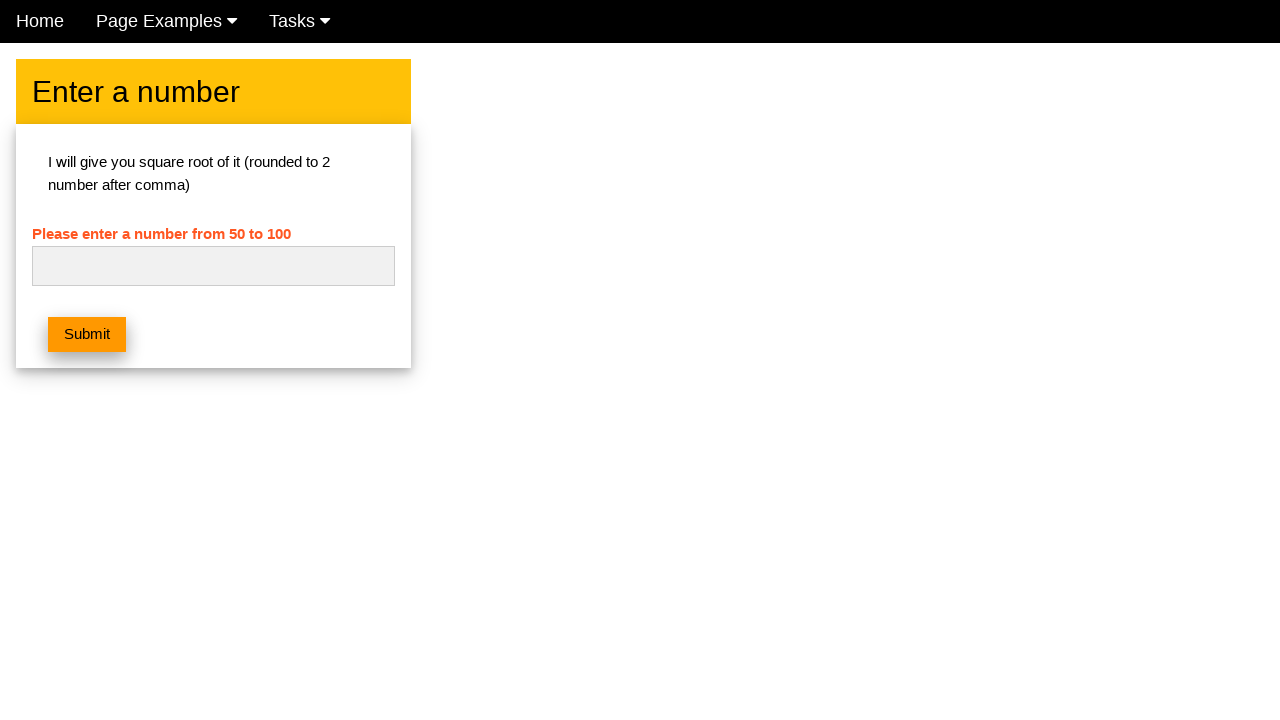

Verified alert message displays correct square root calculation: 'Square root of 81 is 9.00'
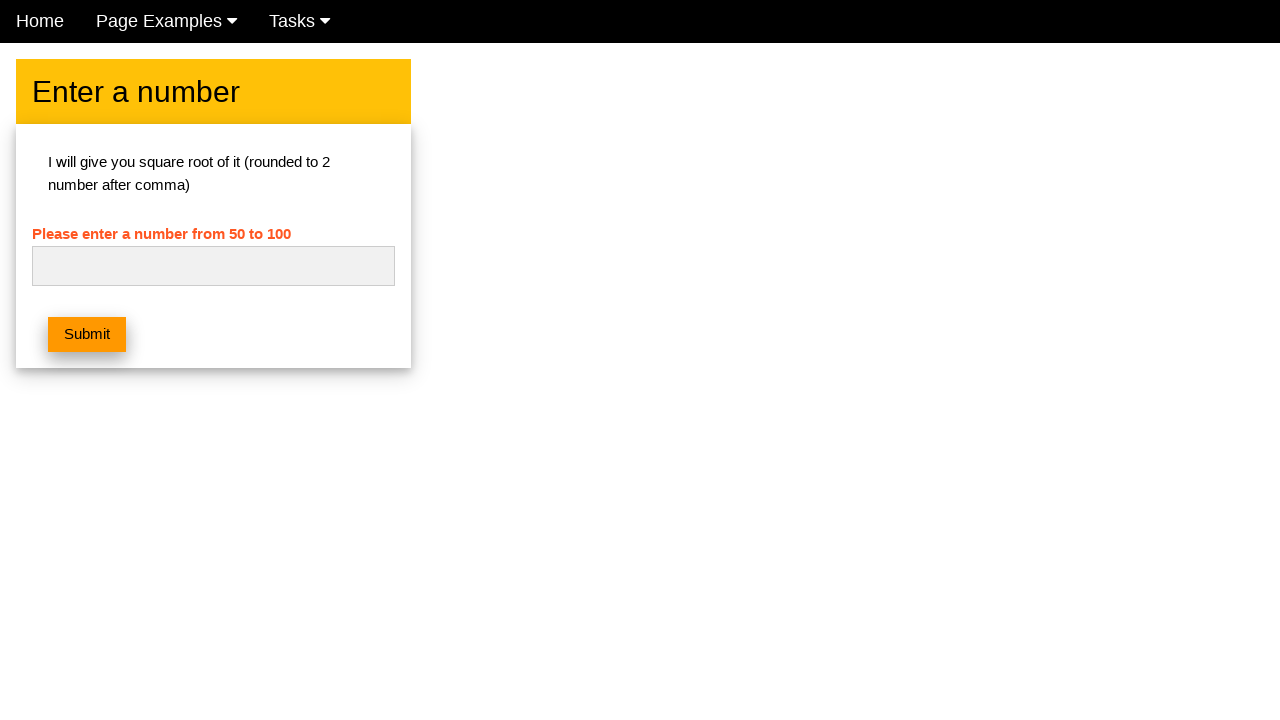

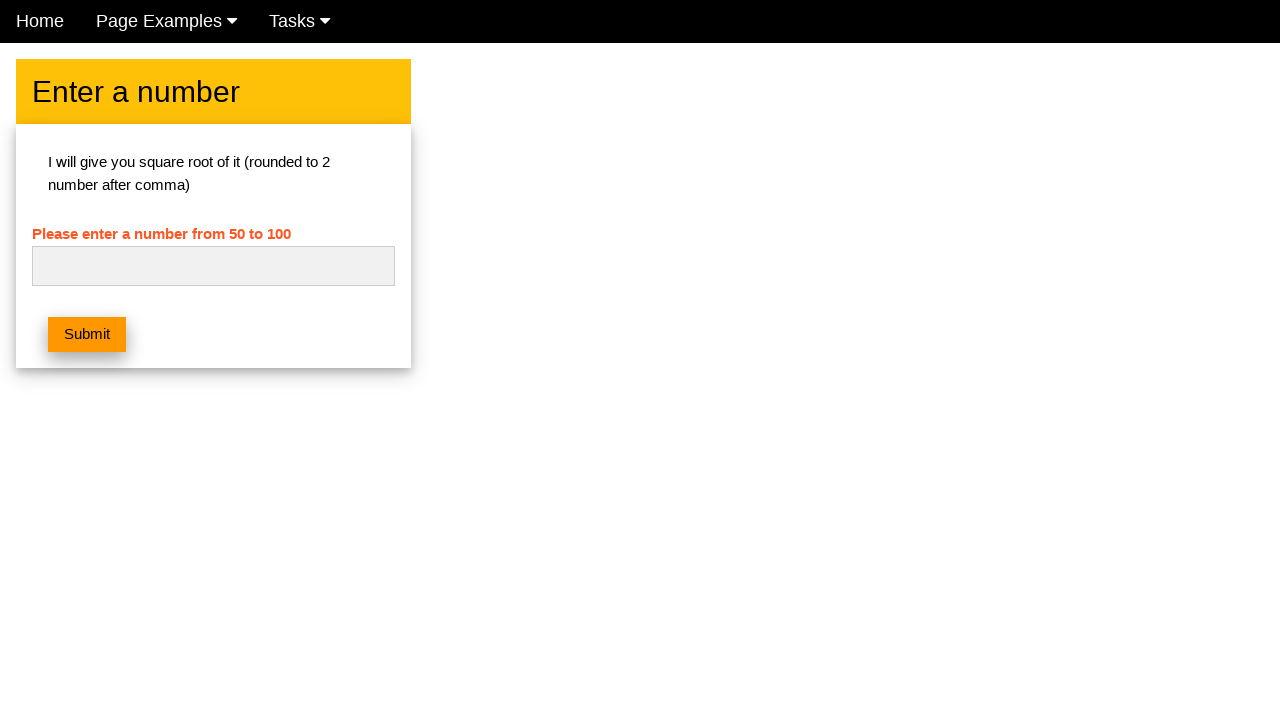